Tests confirmation alert by navigating to the confirm alert tab, triggering the alert, and dismissing it

Starting URL: http://demo.automationtesting.in/Alerts.html

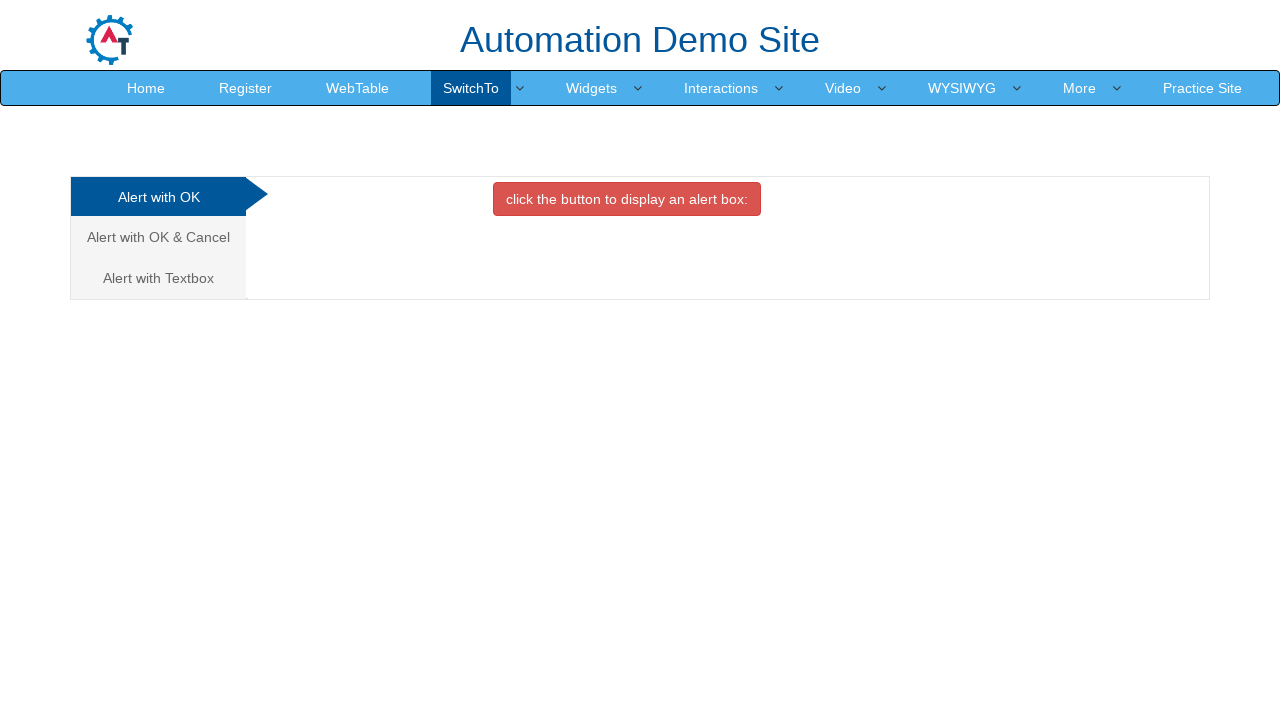

Clicked on 'Alert with OK & Cancel' tab at (158, 237) on a:has-text('Alert with OK & Cancel')
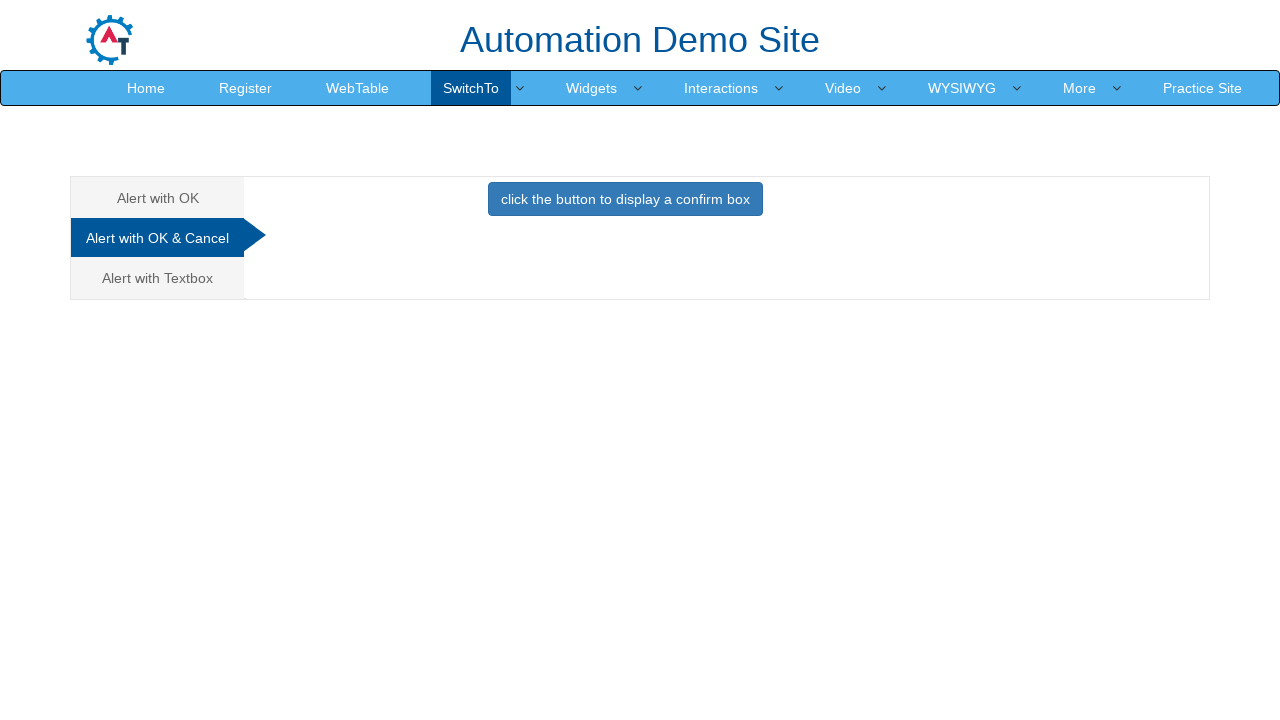

Set up dialog handler to dismiss confirmation alerts
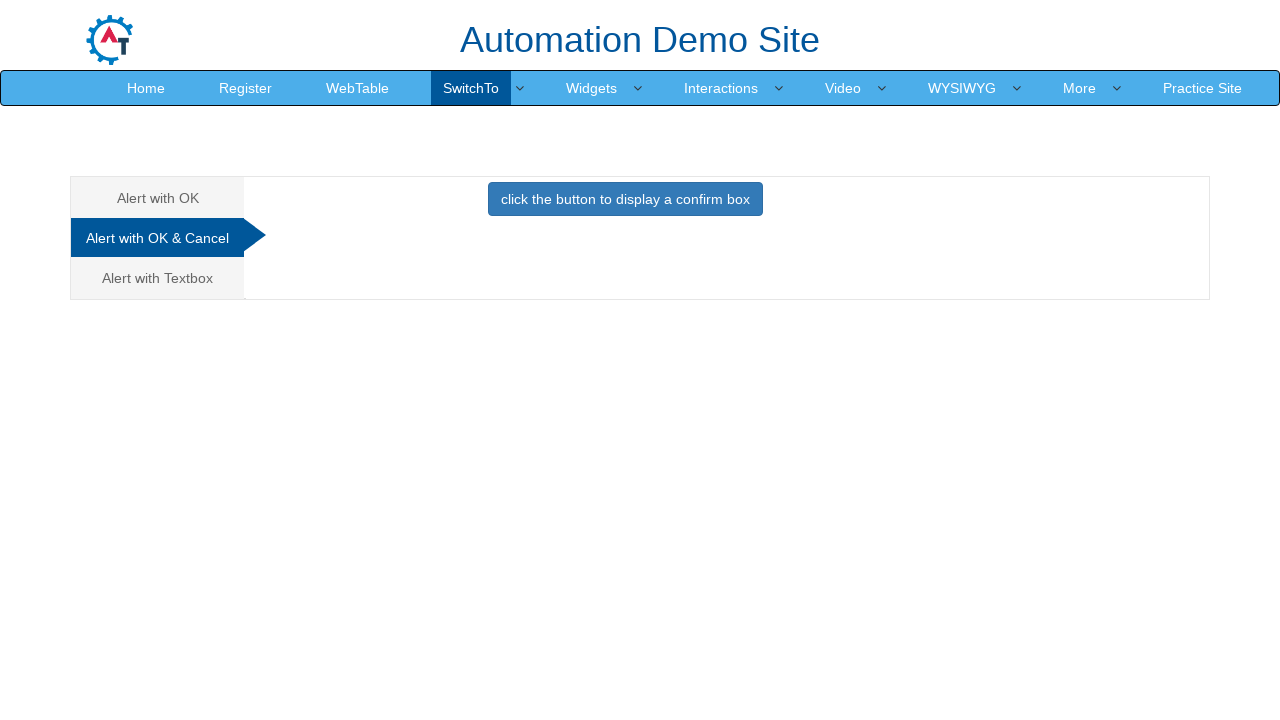

Clicked primary button to trigger confirm alert at (625, 199) on button.btn.btn-primary
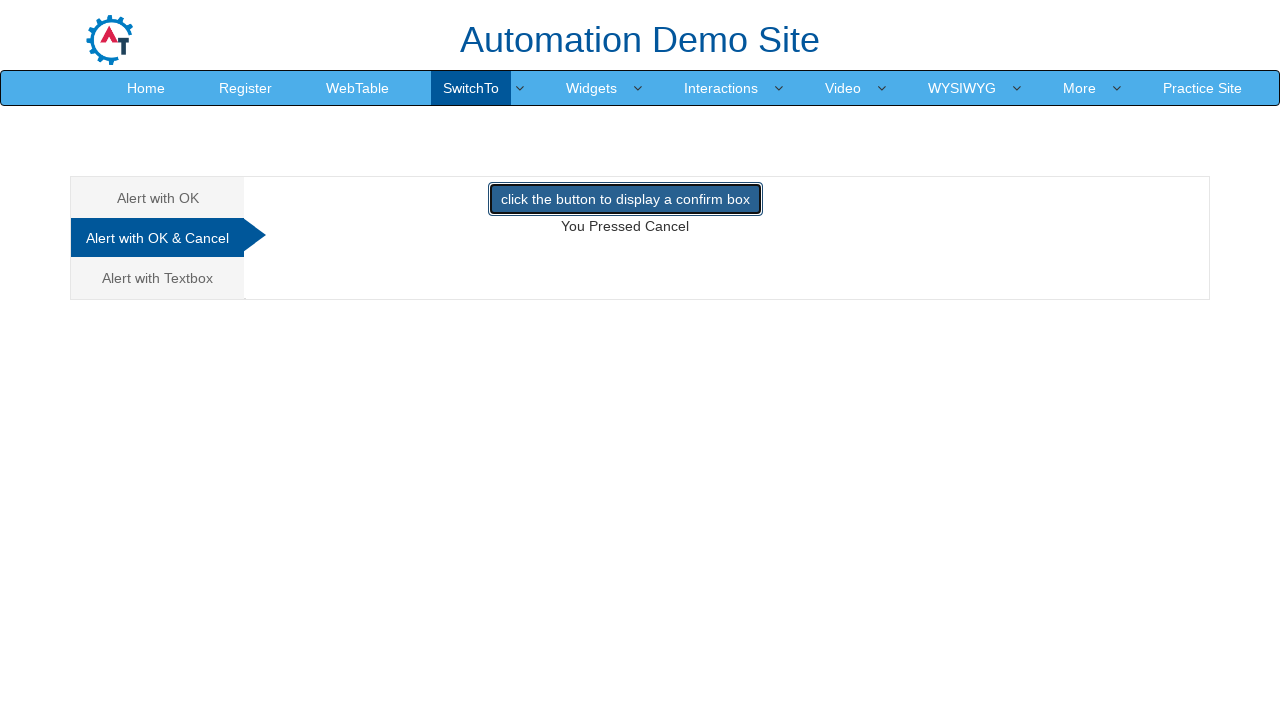

Verified that 'You Pressed Cancel' message appeared after dismissing alert
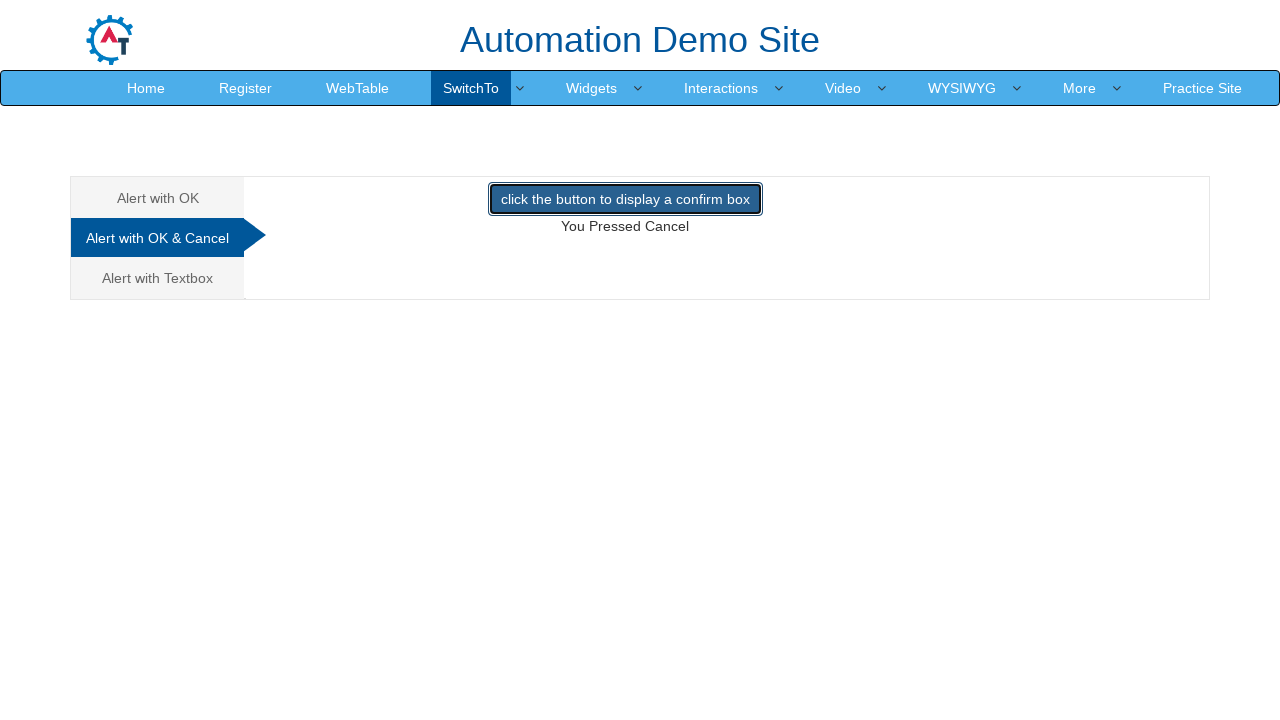

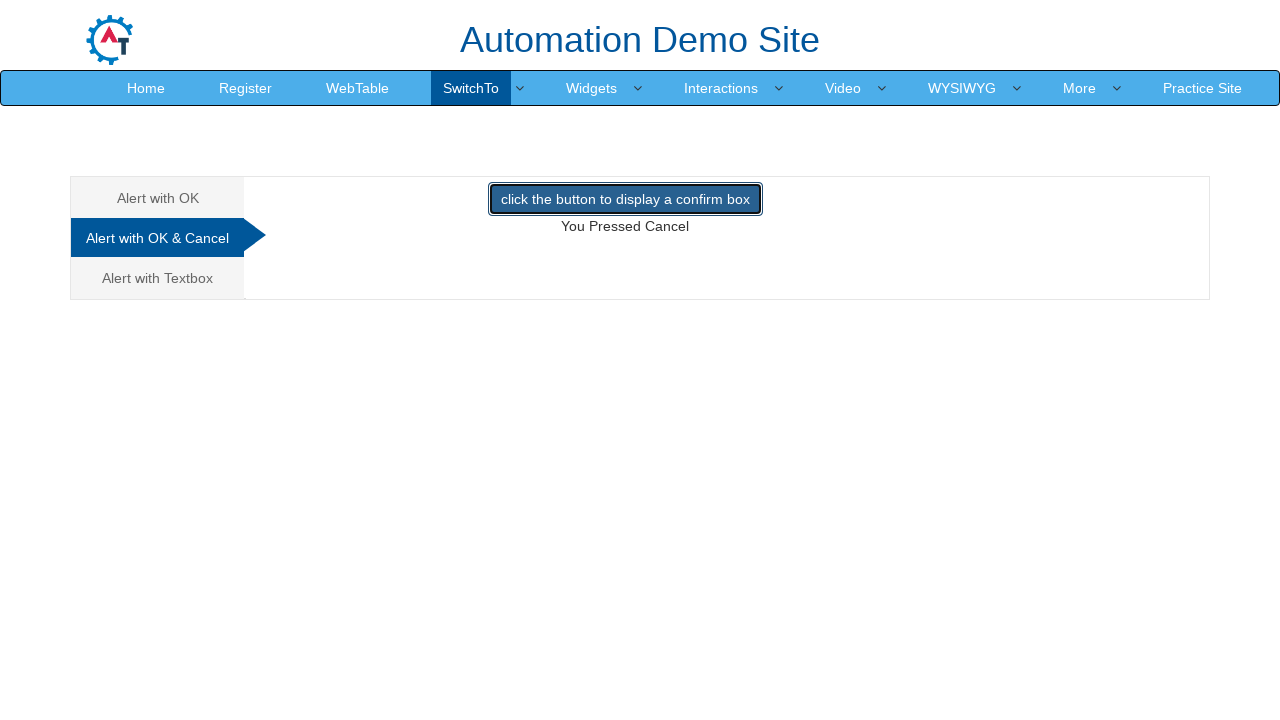